Navigates to Flipkart homepage and verifies that images are loaded on the page

Starting URL: https://www.flipkart.com/

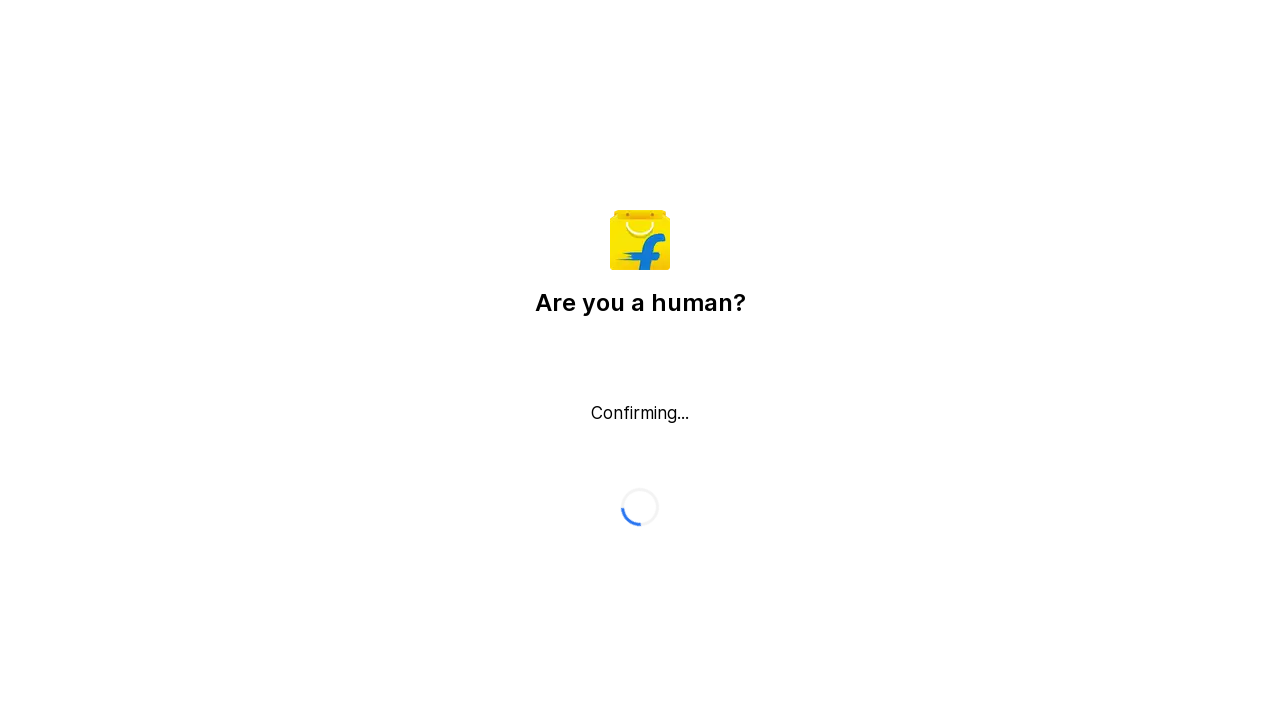

Waited for images to load on Flipkart homepage
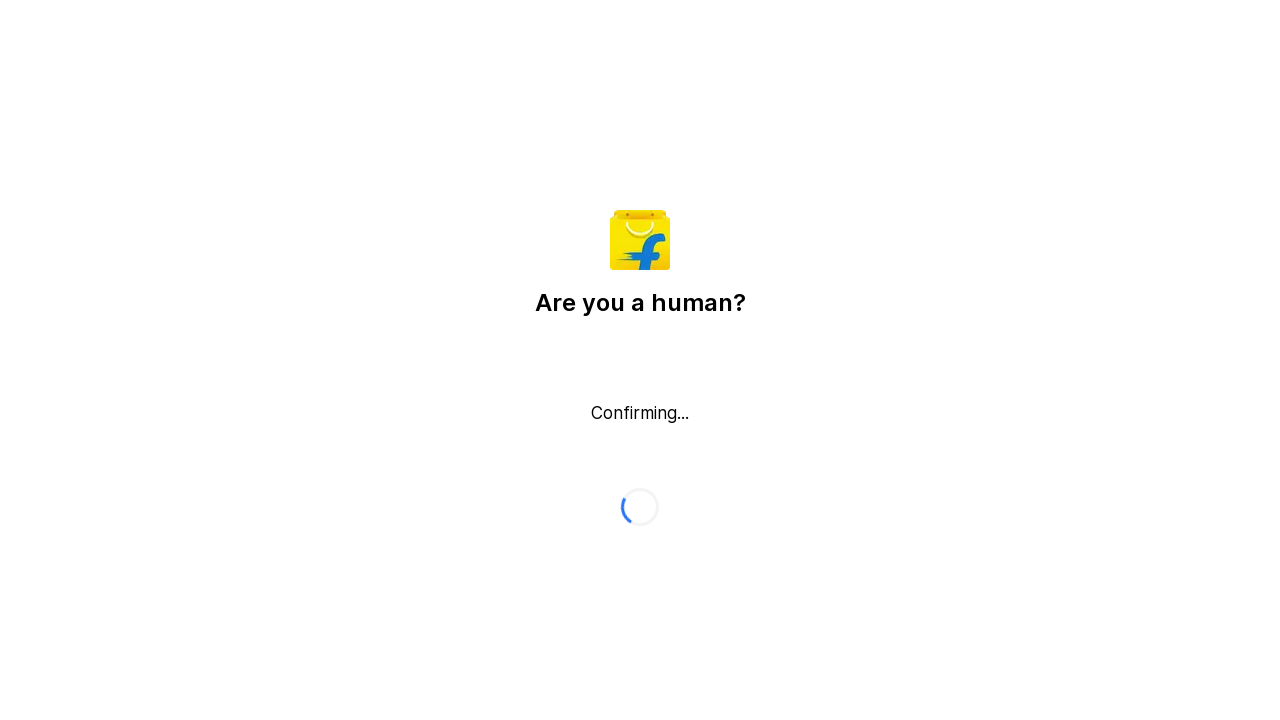

Located all images on the page
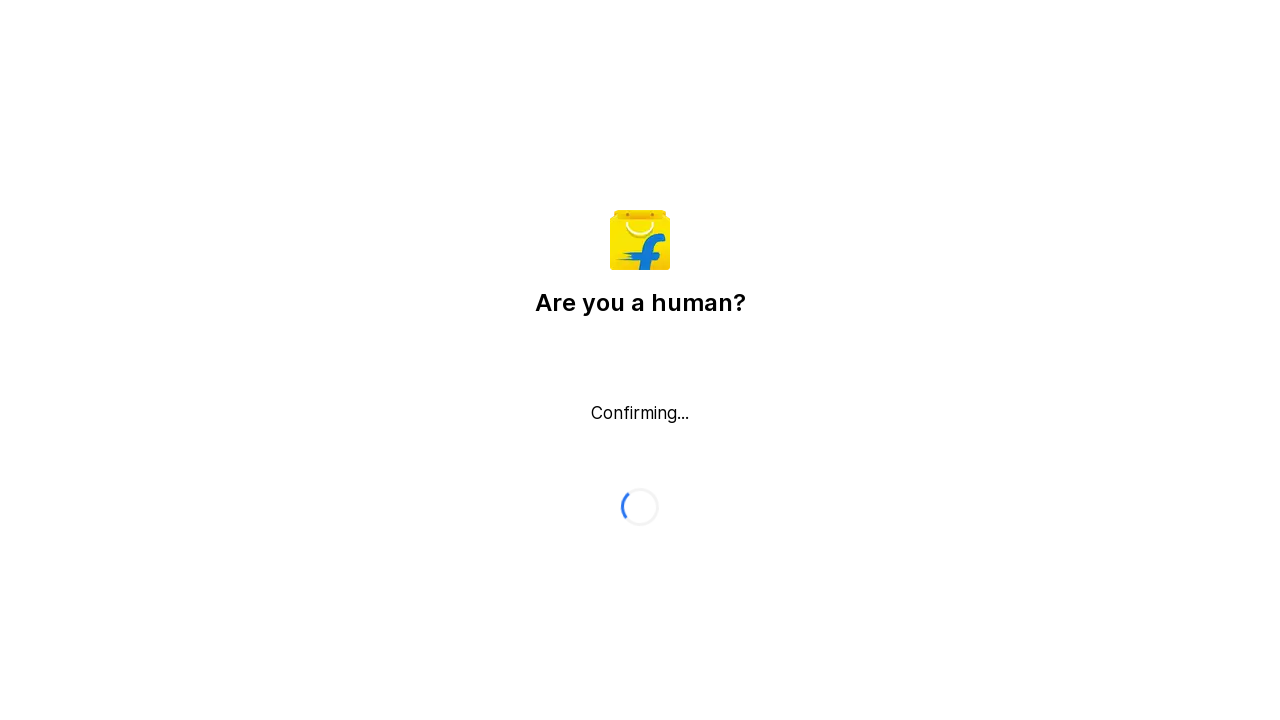

Verified first image is attached and loaded
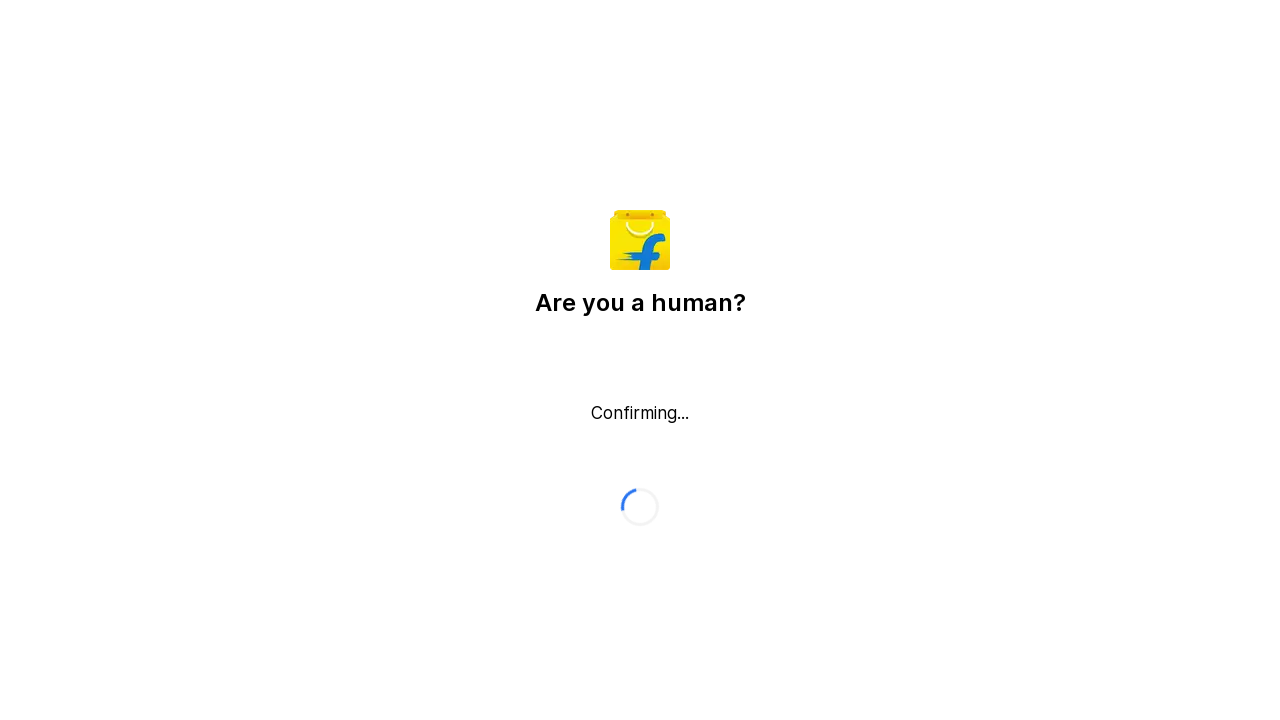

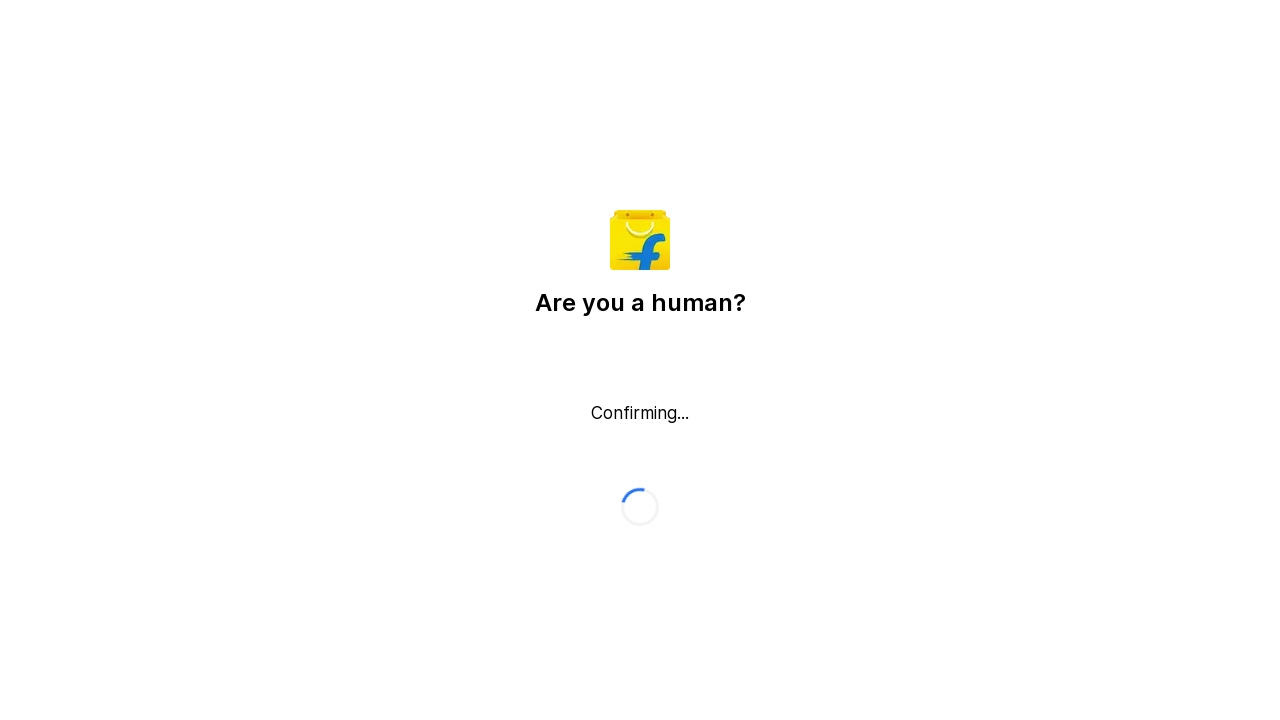